Tests browser navigation controls by navigating between two websites (Flipkart and Myntra), then using back, refresh, and forward navigation commands.

Starting URL: https://www.flipkart.com

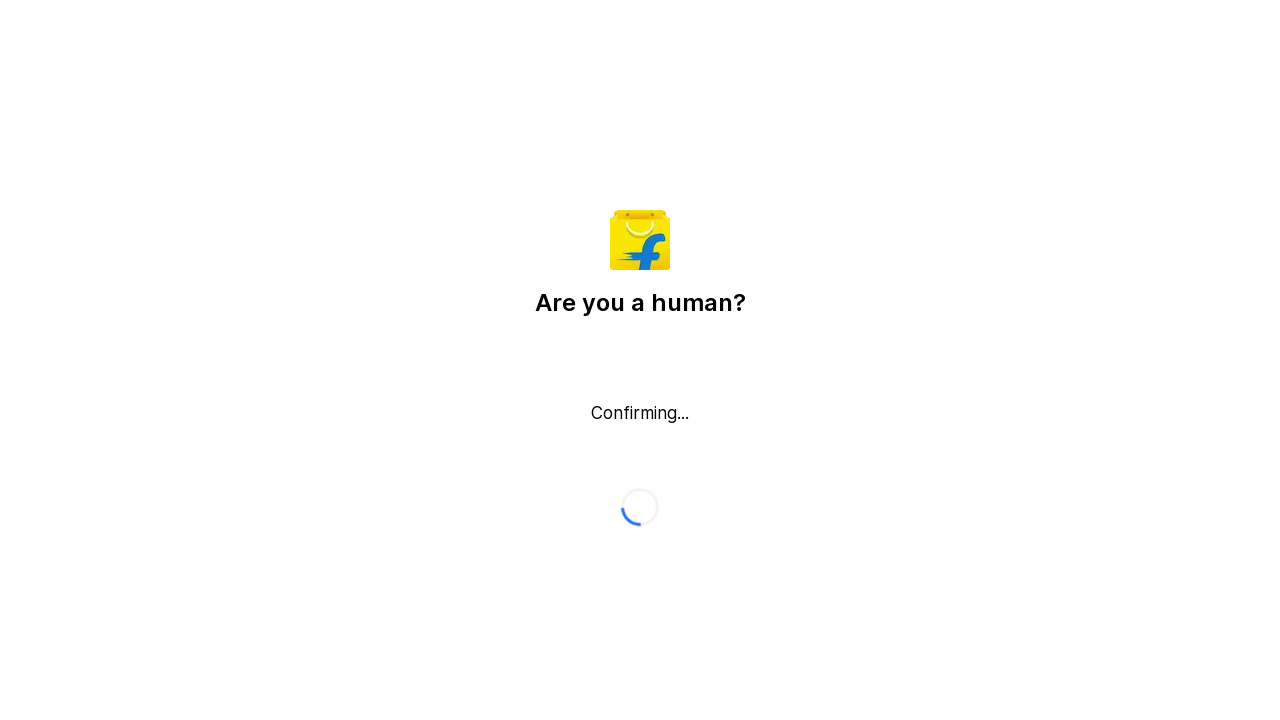

Navigated to Myntra website
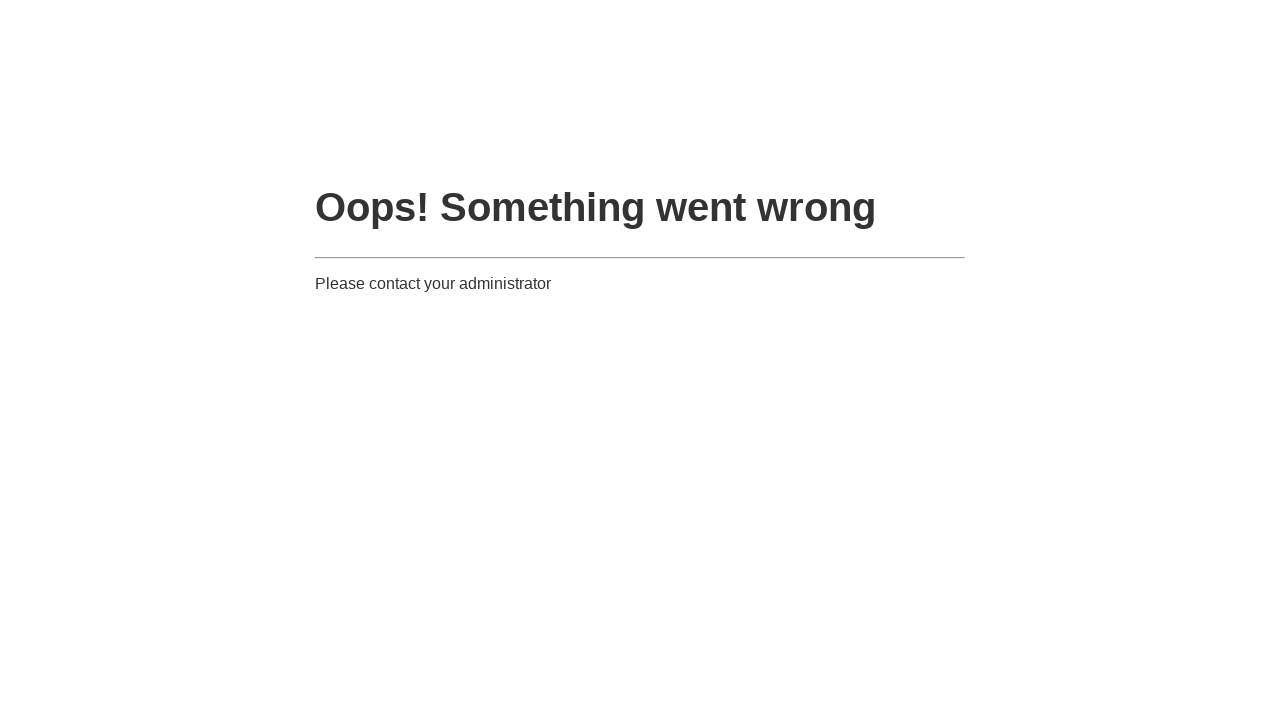

Navigated back to Flipkart
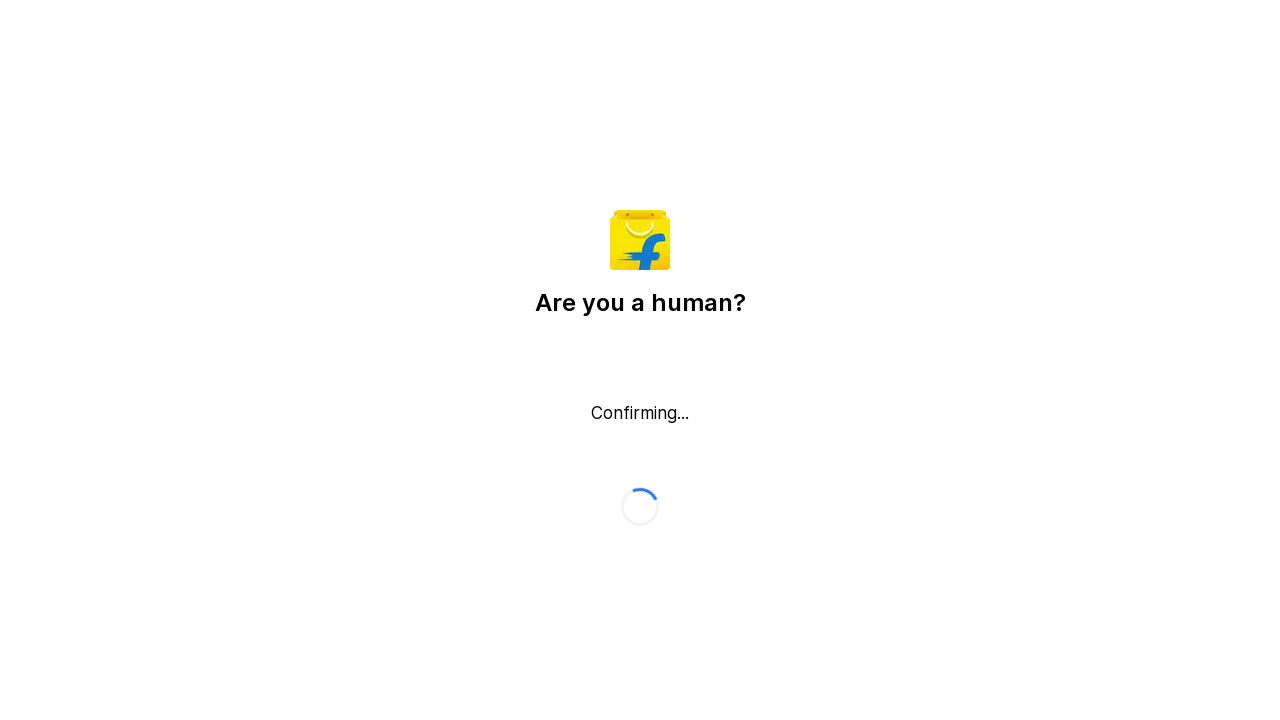

Refreshed Flipkart page
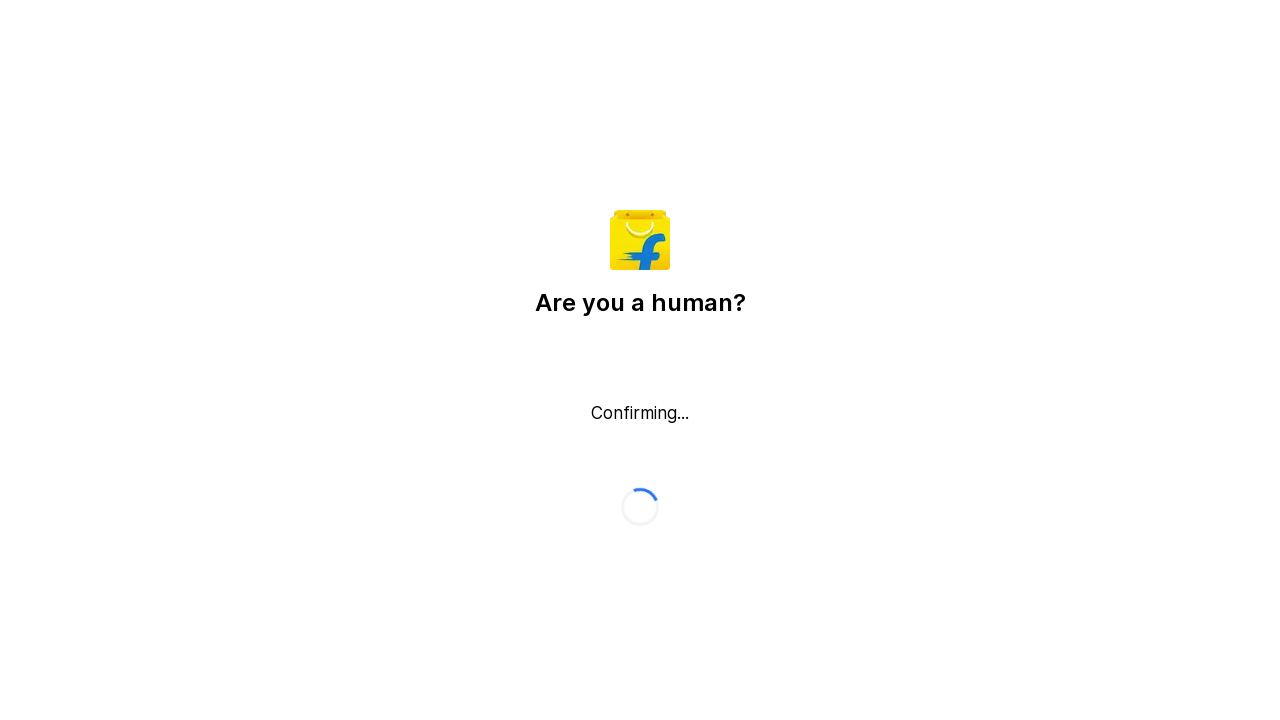

Navigated forward to Myntra
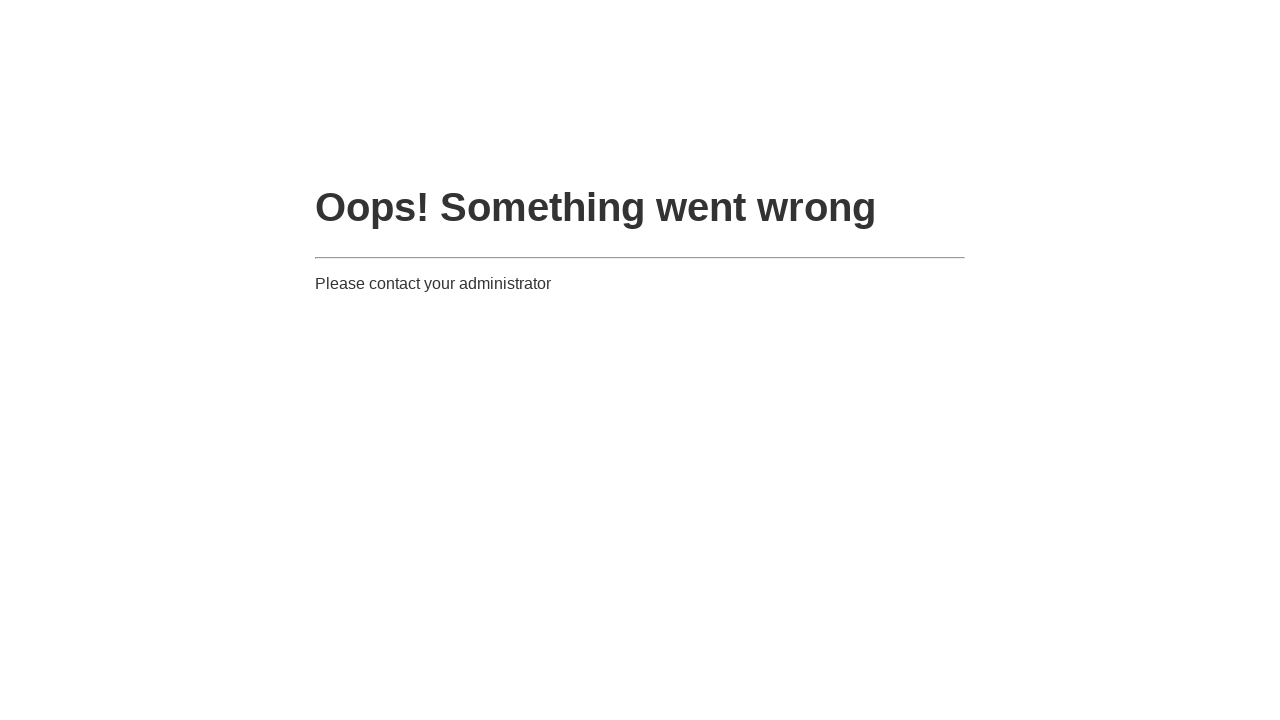

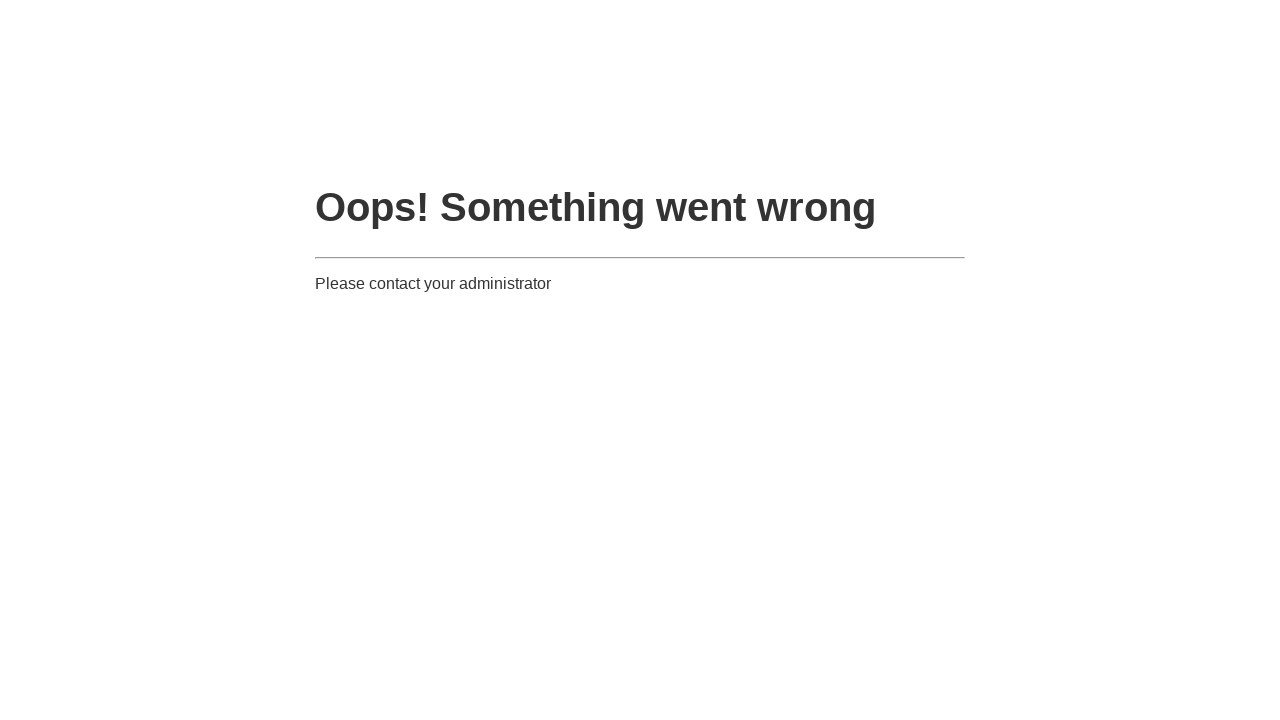